Tests various form controls including checkboxes, radio buttons, and show/hide functionality on an automation practice page

Starting URL: https://rahulshettyacademy.com/AutomationPractice/

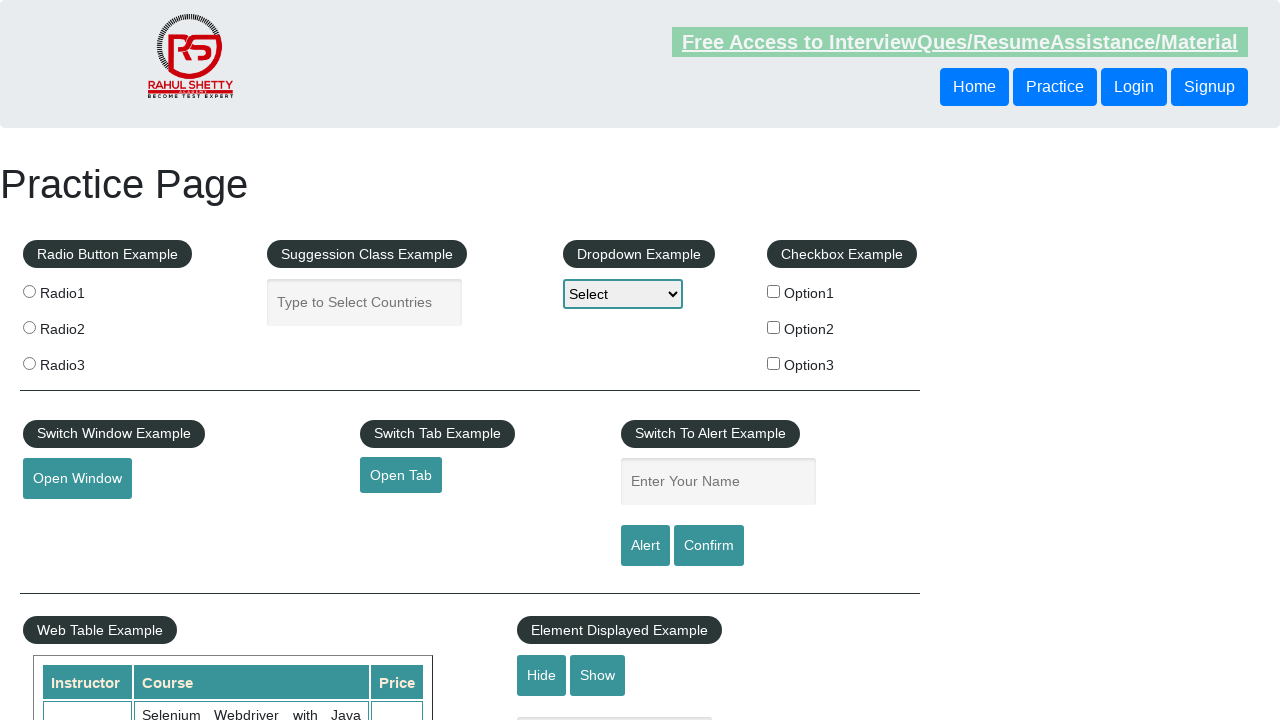

Navigated to automation practice page
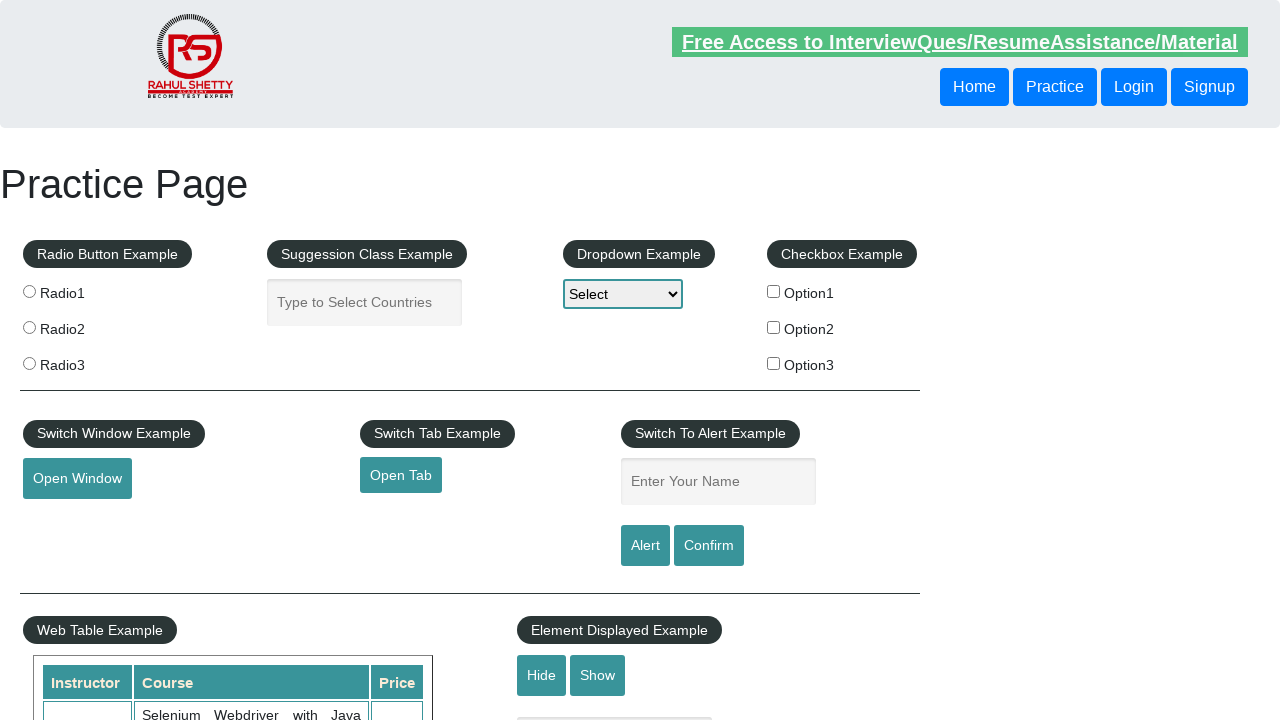

Located all checkbox elements
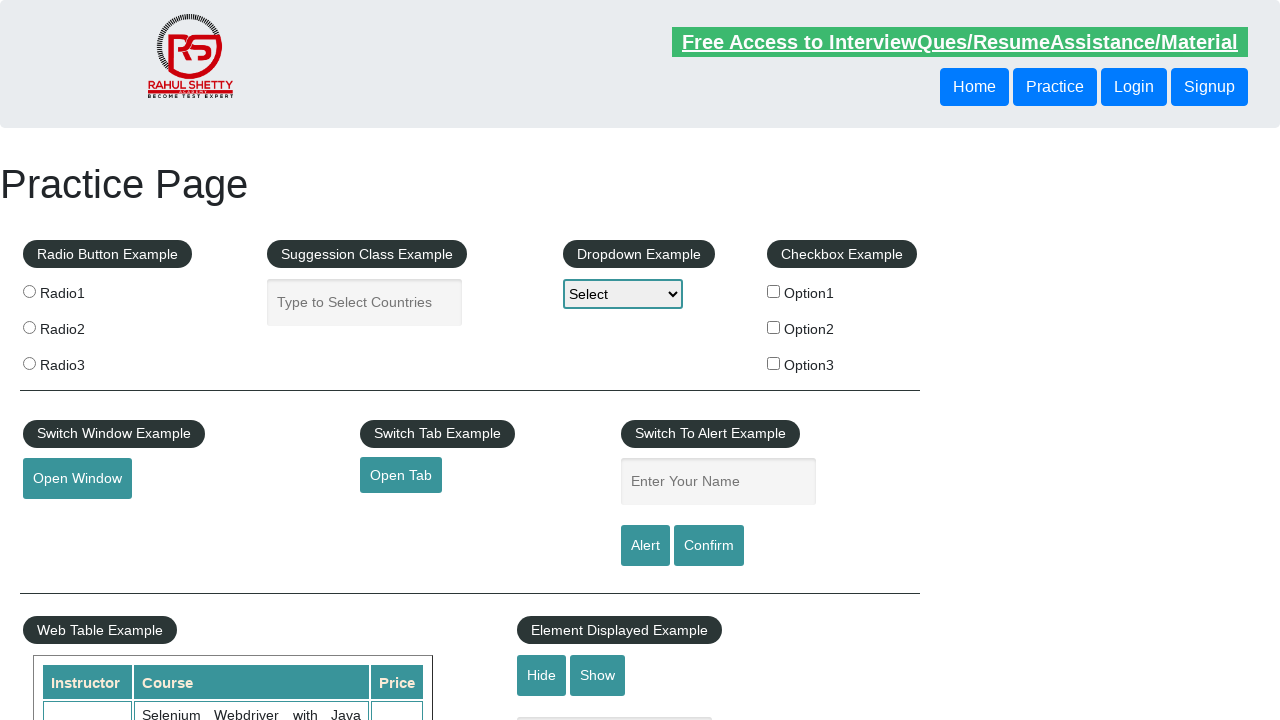

Clicked checkbox with value 'option2' at (774, 327) on xpath=//input[@type='checkbox'] >> nth=1
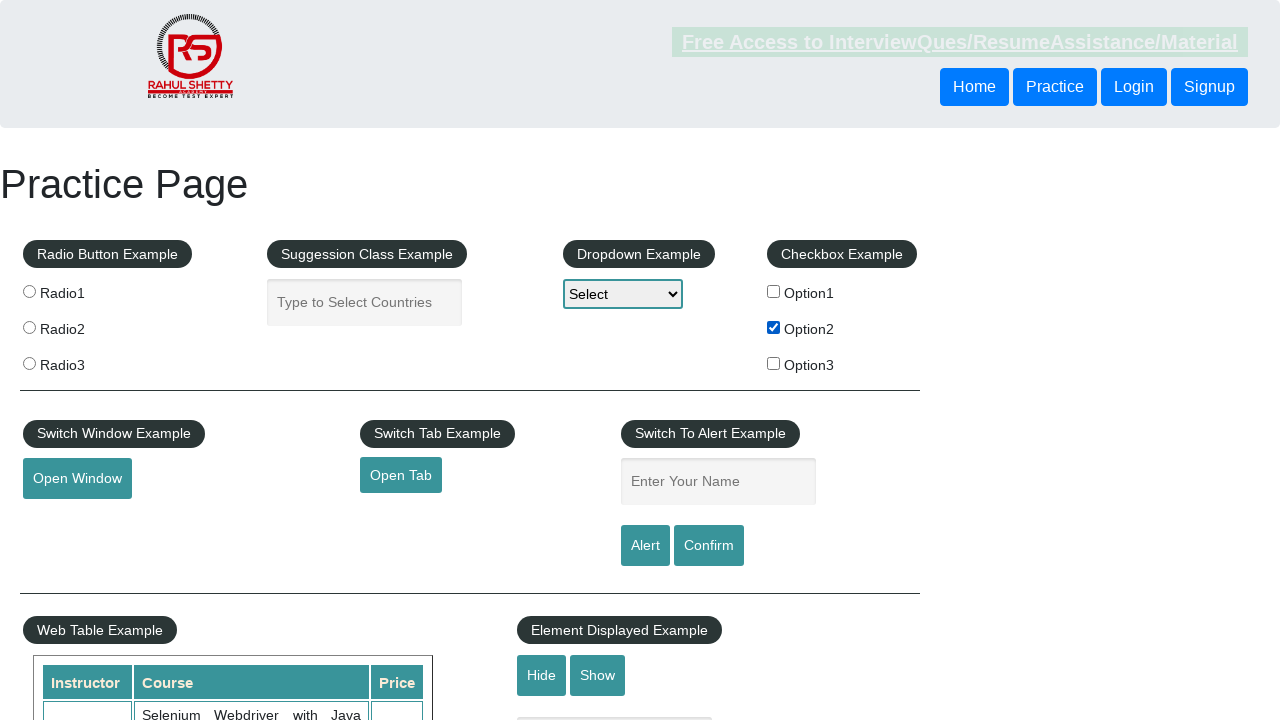

Located all radio button elements
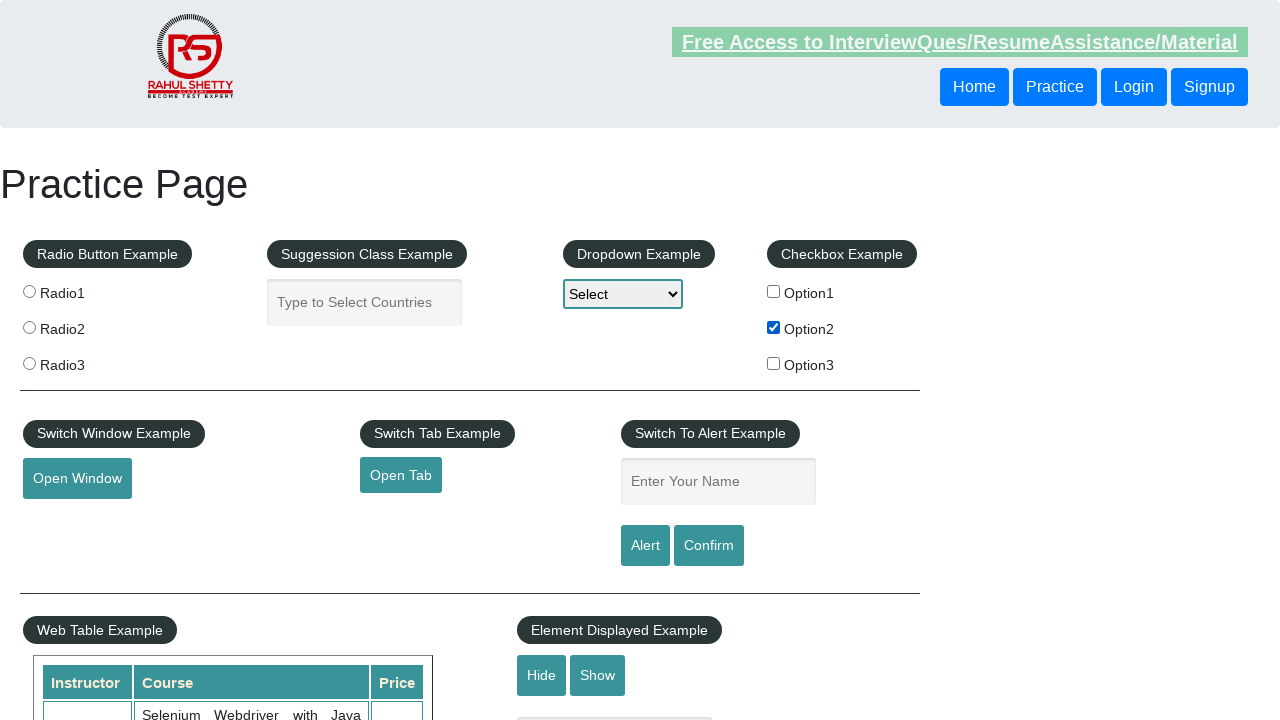

Clicked radio button with value 'radio2' at (29, 327) on .radioButton >> nth=1
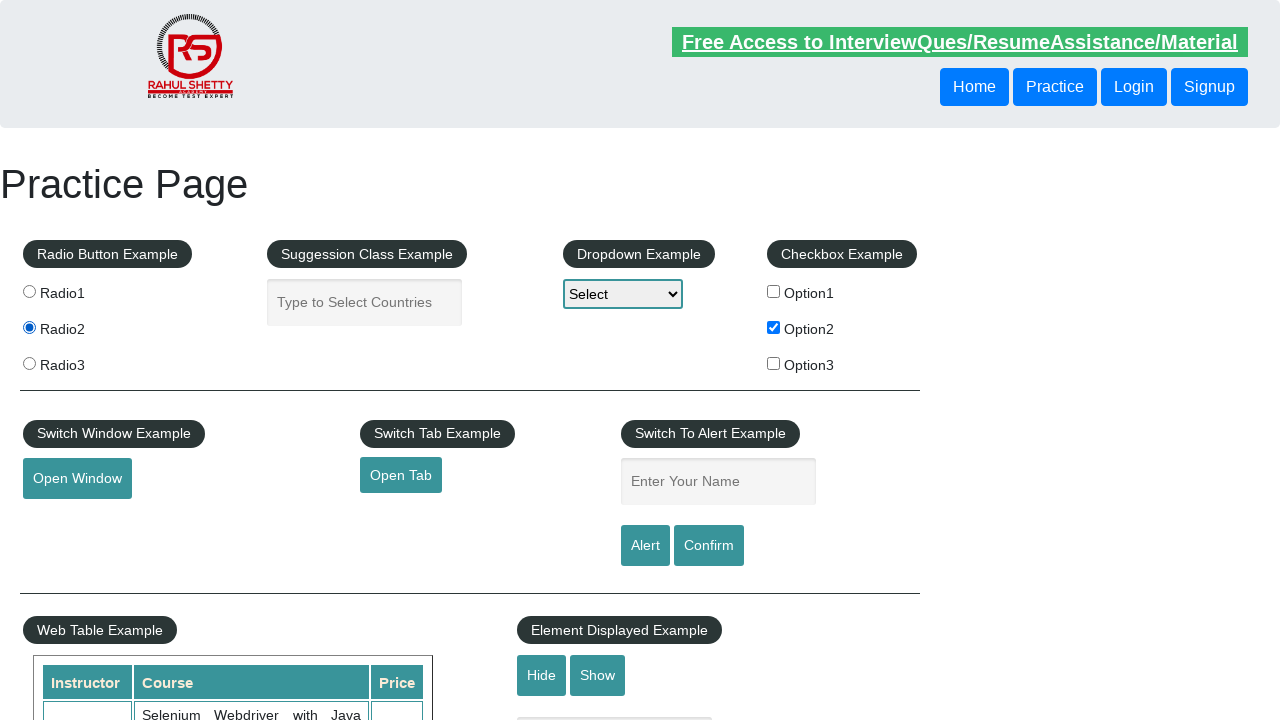

Clicked first radio button at (29, 291) on .radioButton >> nth=0
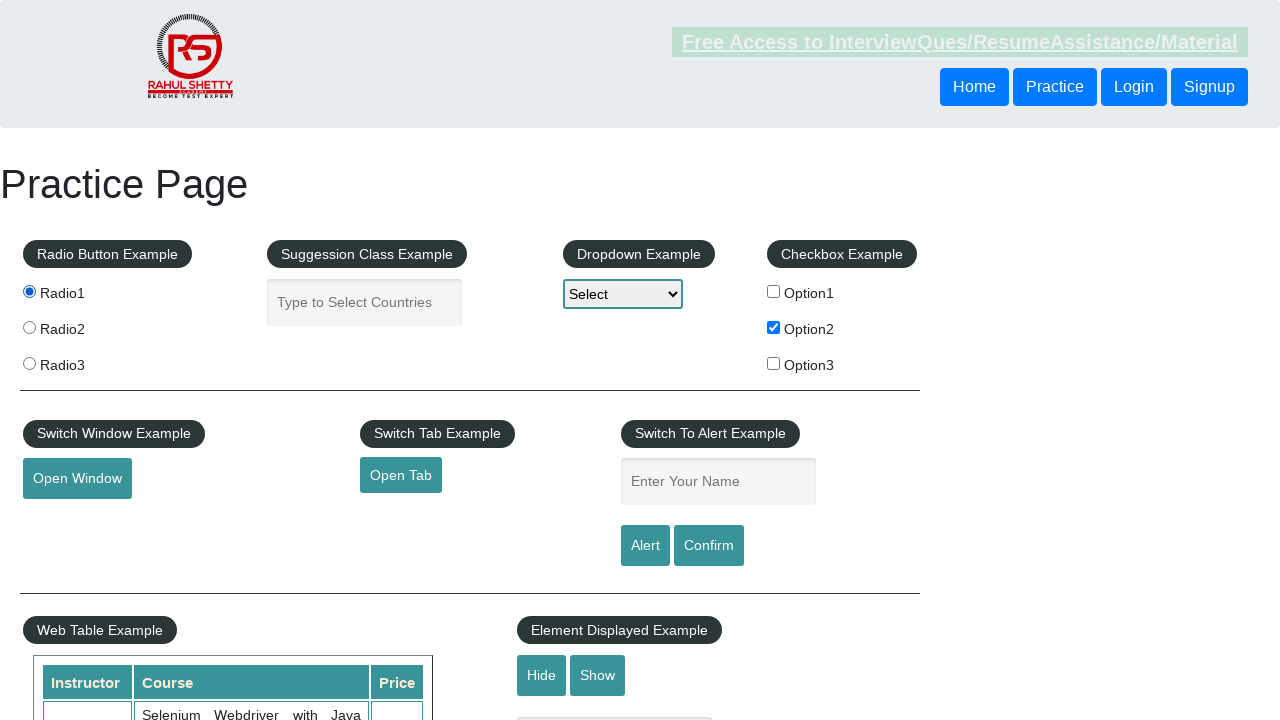

Verified displayed-text element is visible
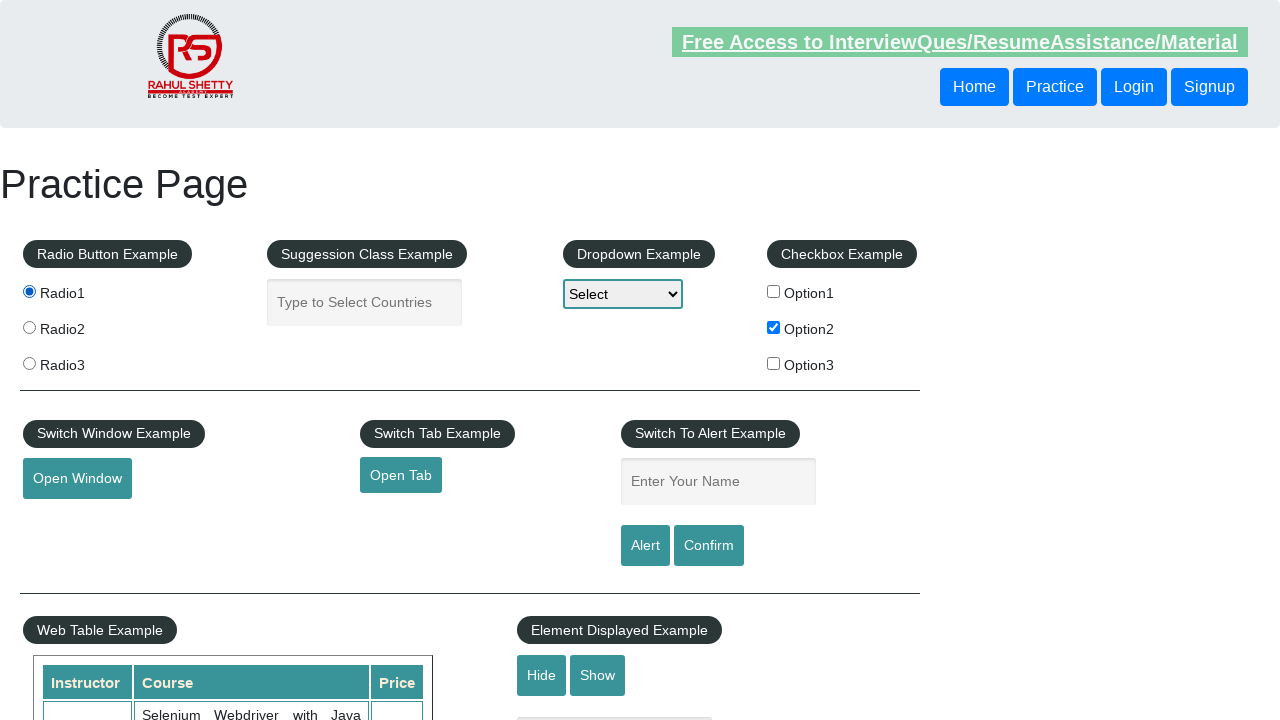

Clicked hide-textbox button at (542, 675) on #hide-textbox
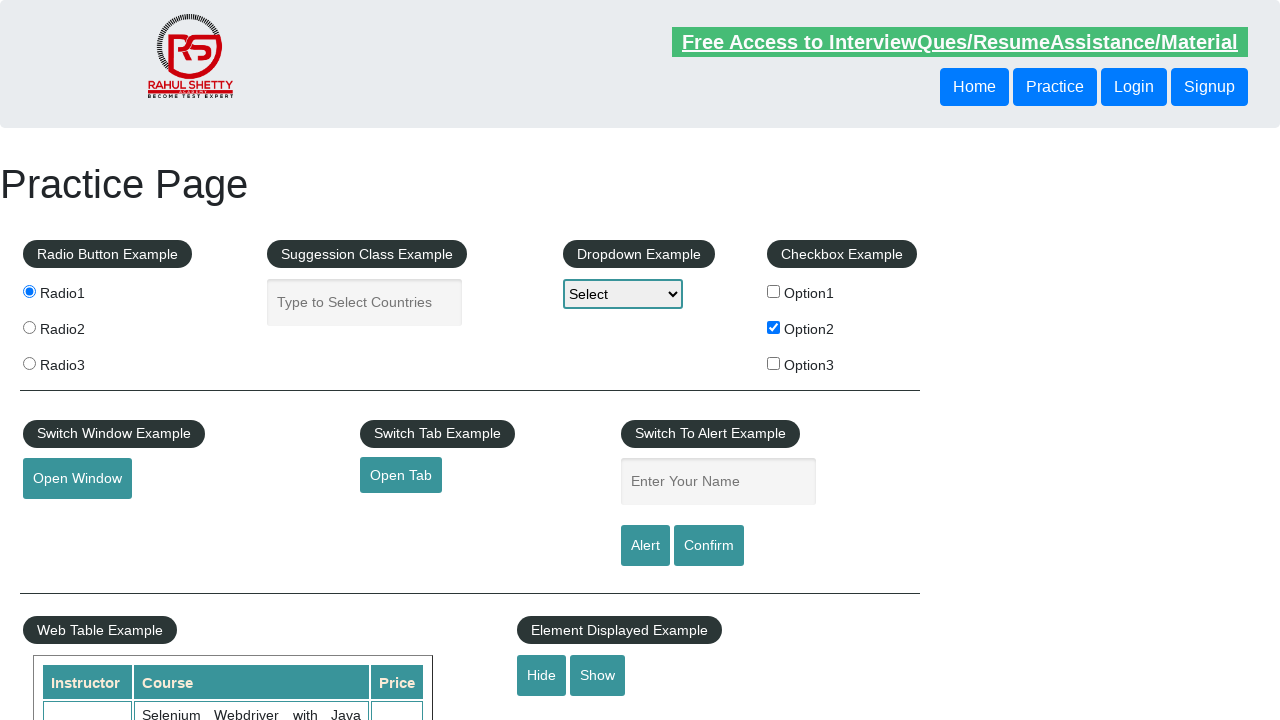

Verified displayed-text element is now hidden
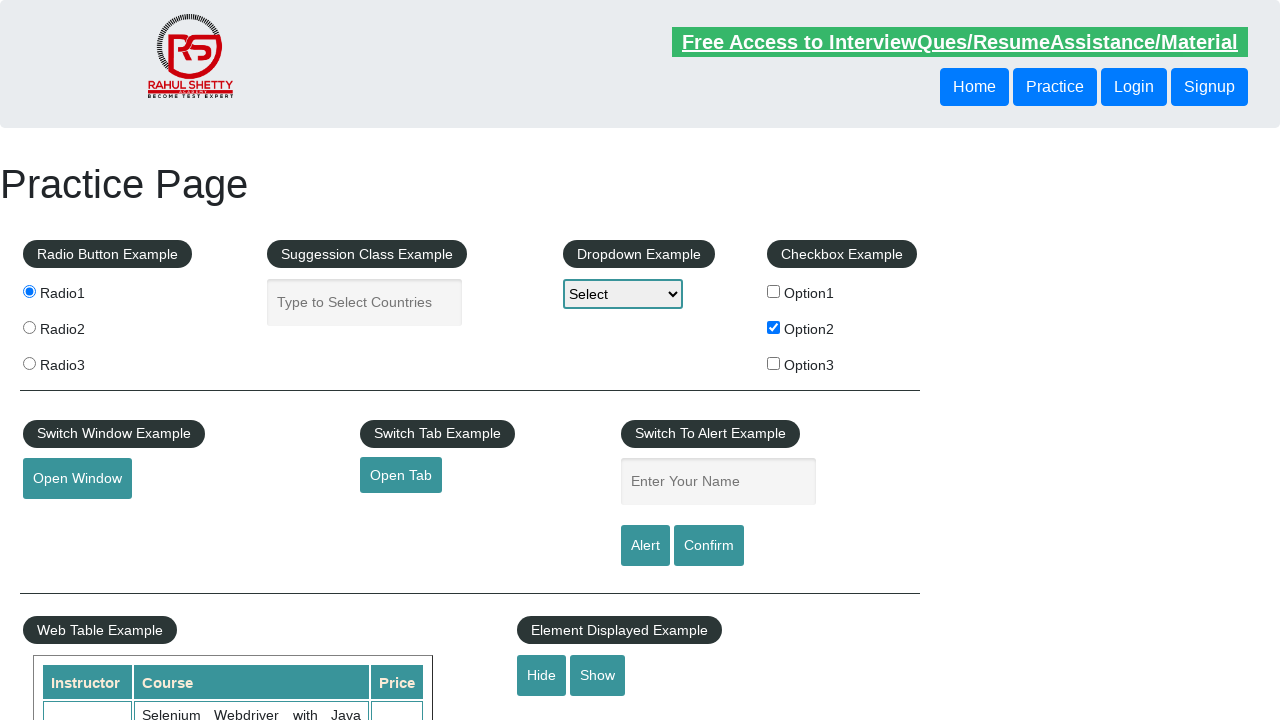

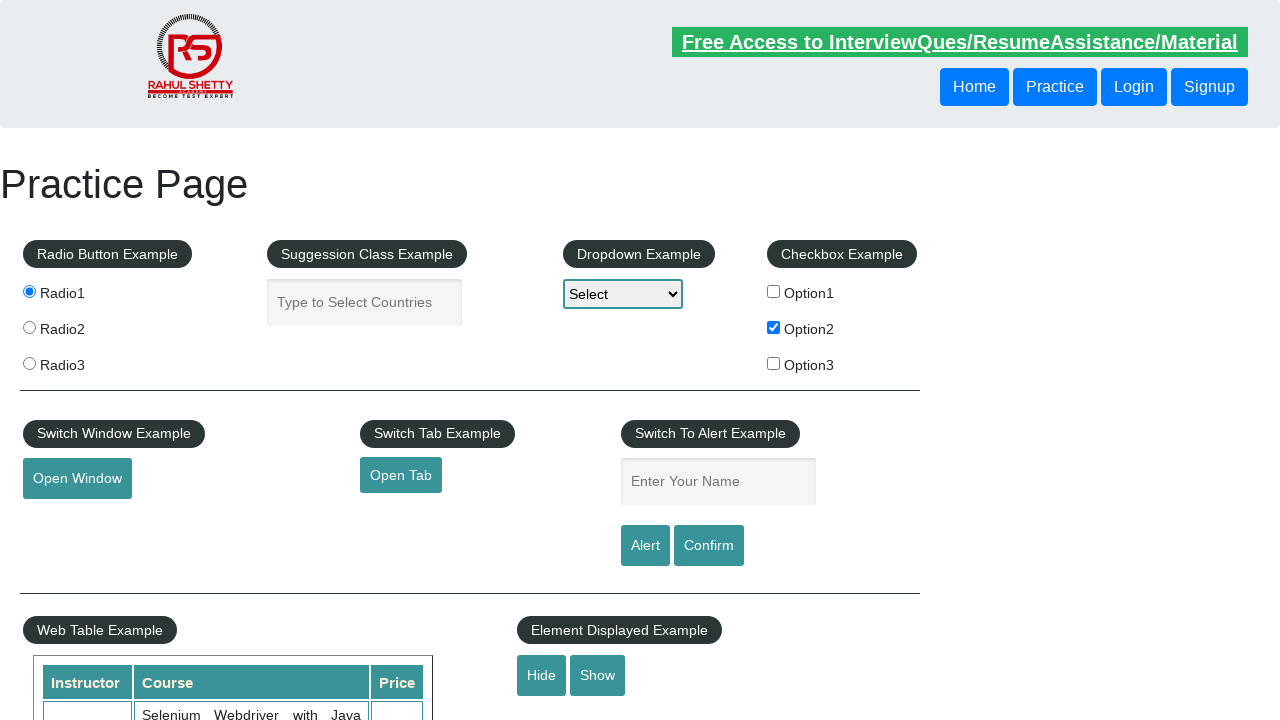